Tests creating a single todo item by entering a name in the todo field, pressing enter, and verifying the todo was created and count is displayed.

Starting URL: https://todomvc.com/examples/react/dist/

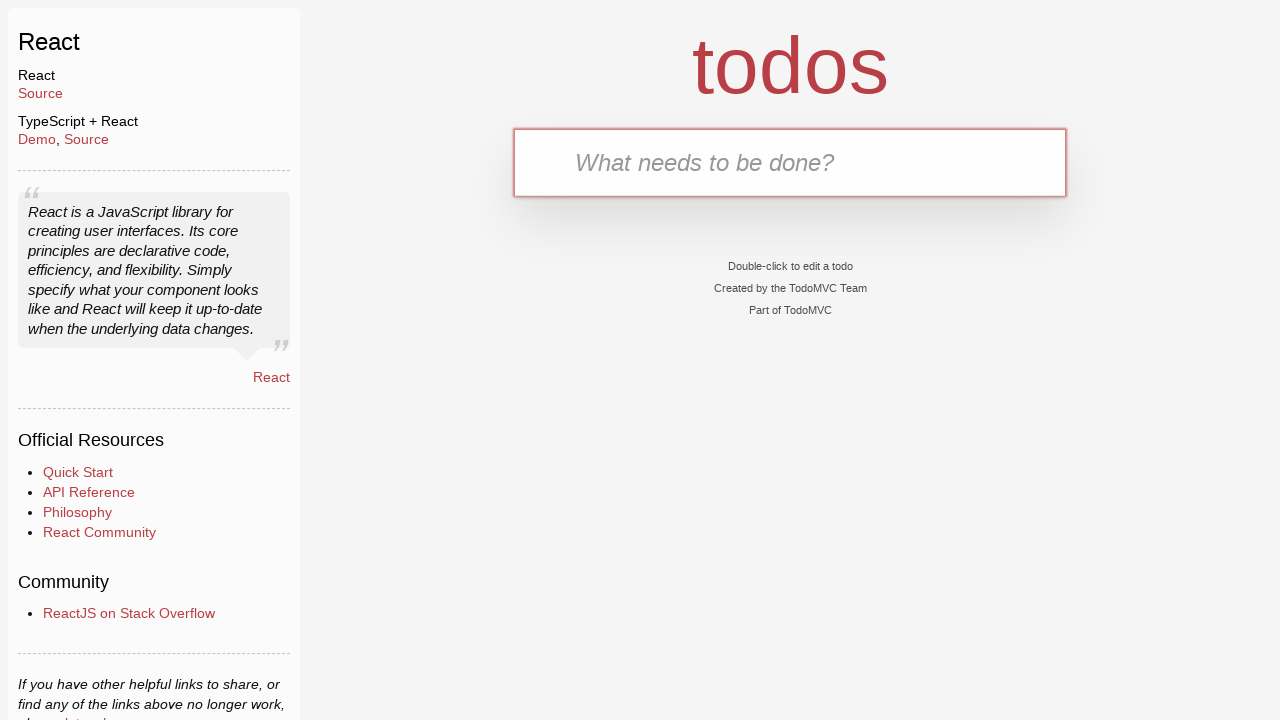

Todo input field is visible
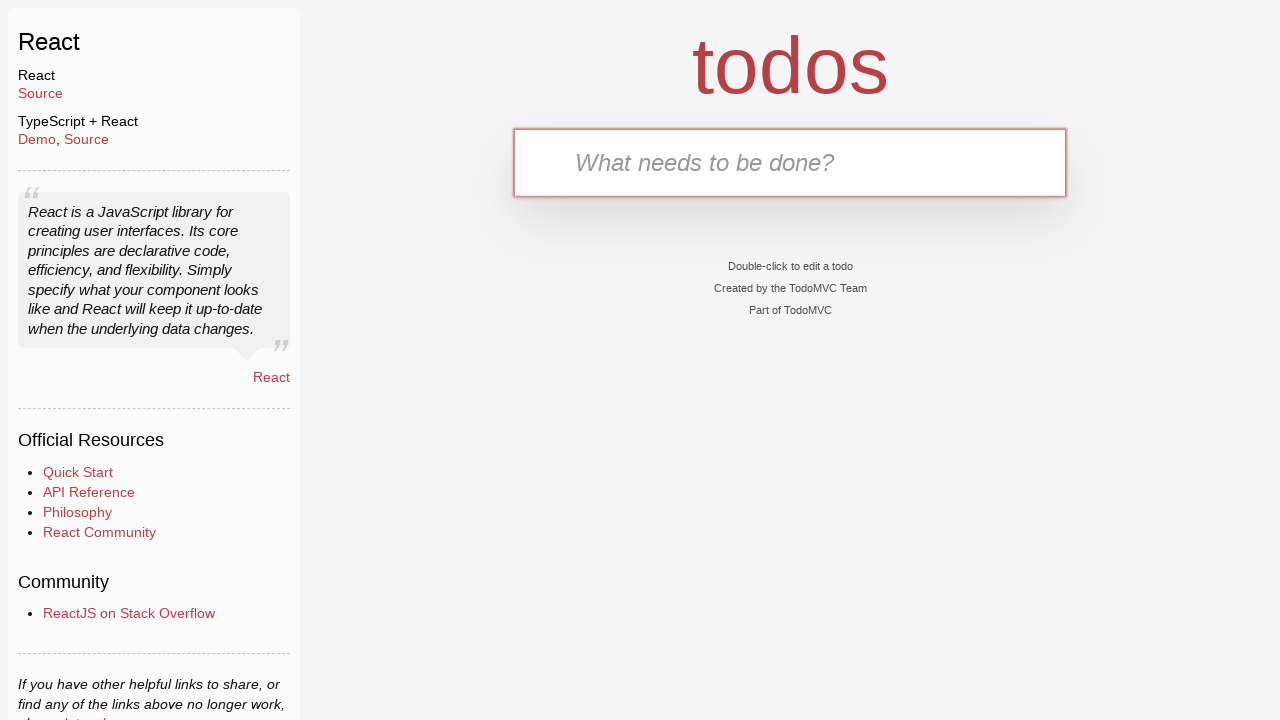

Filled todo input field with 'ABCDE' on #todo-input
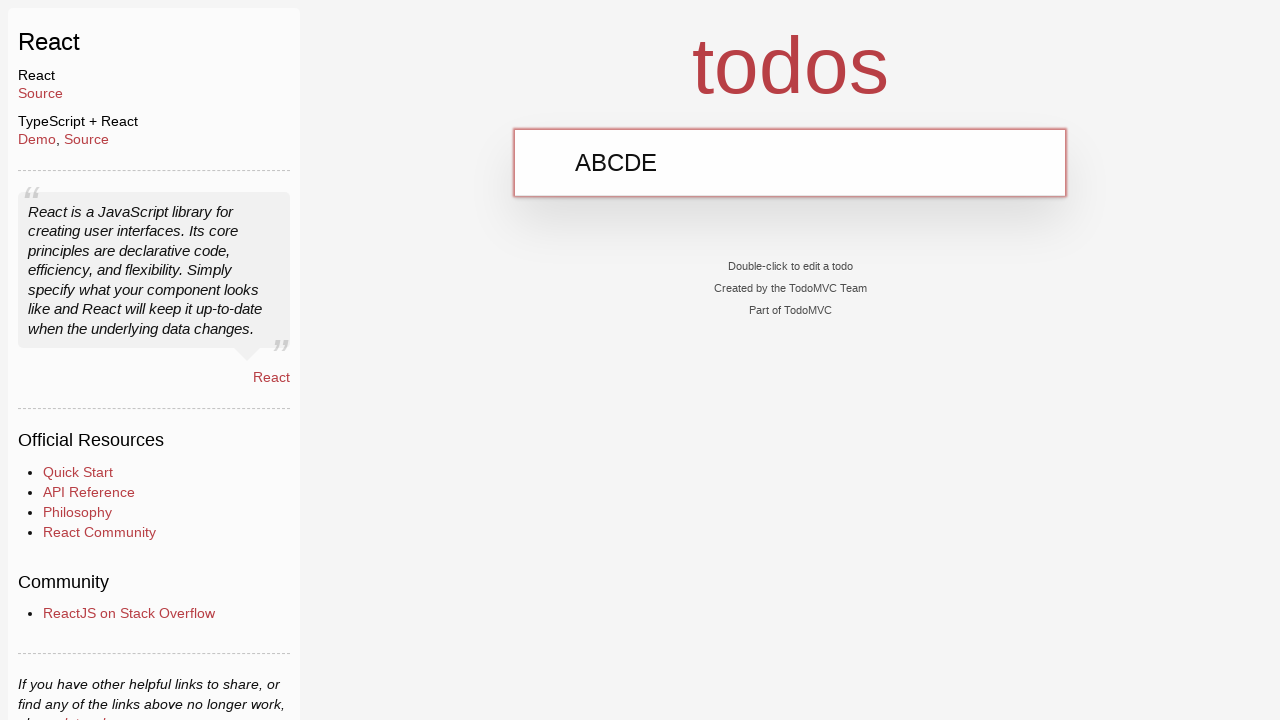

Pressed Enter to submit the todo on #todo-input
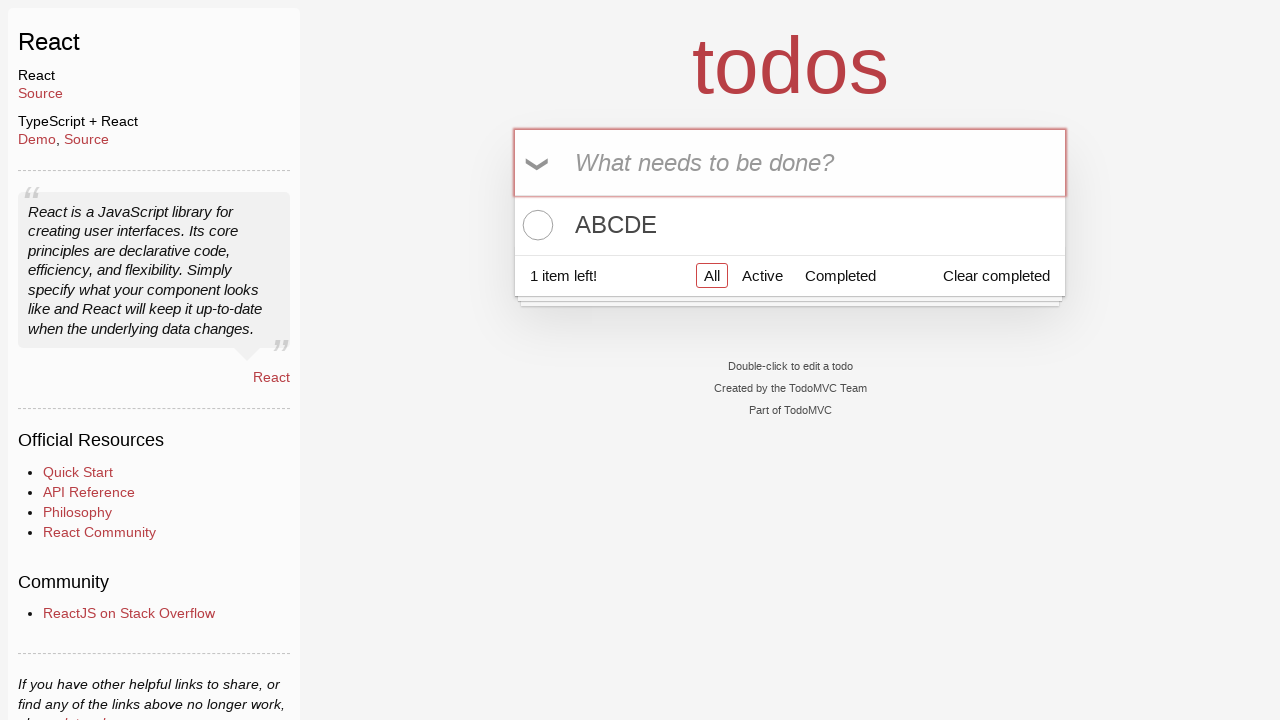

Todo item was created and is visible
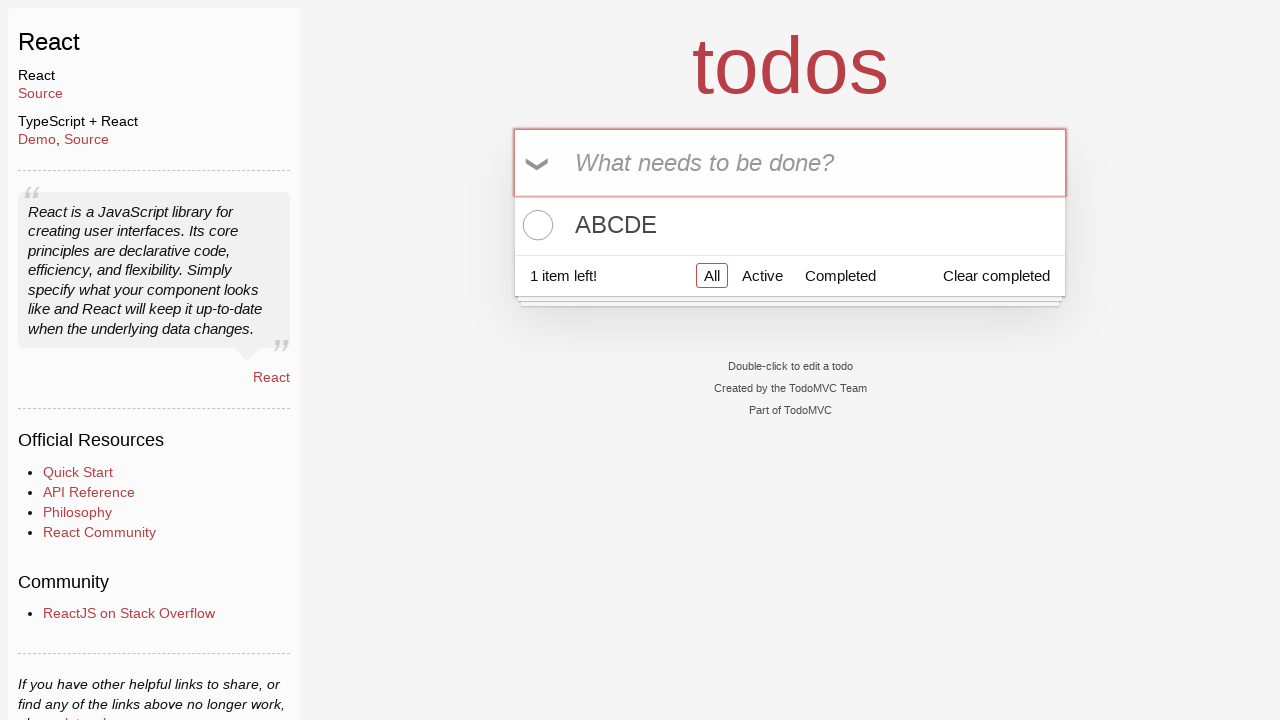

Todo count is displayed
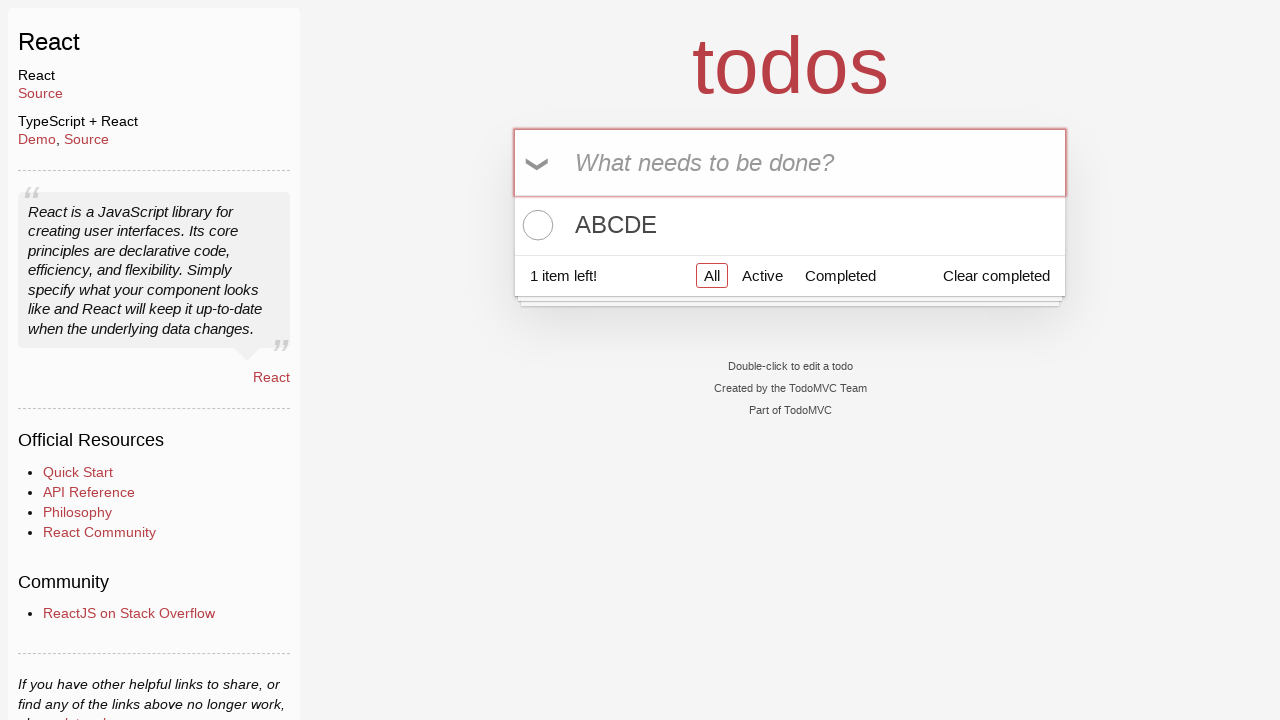

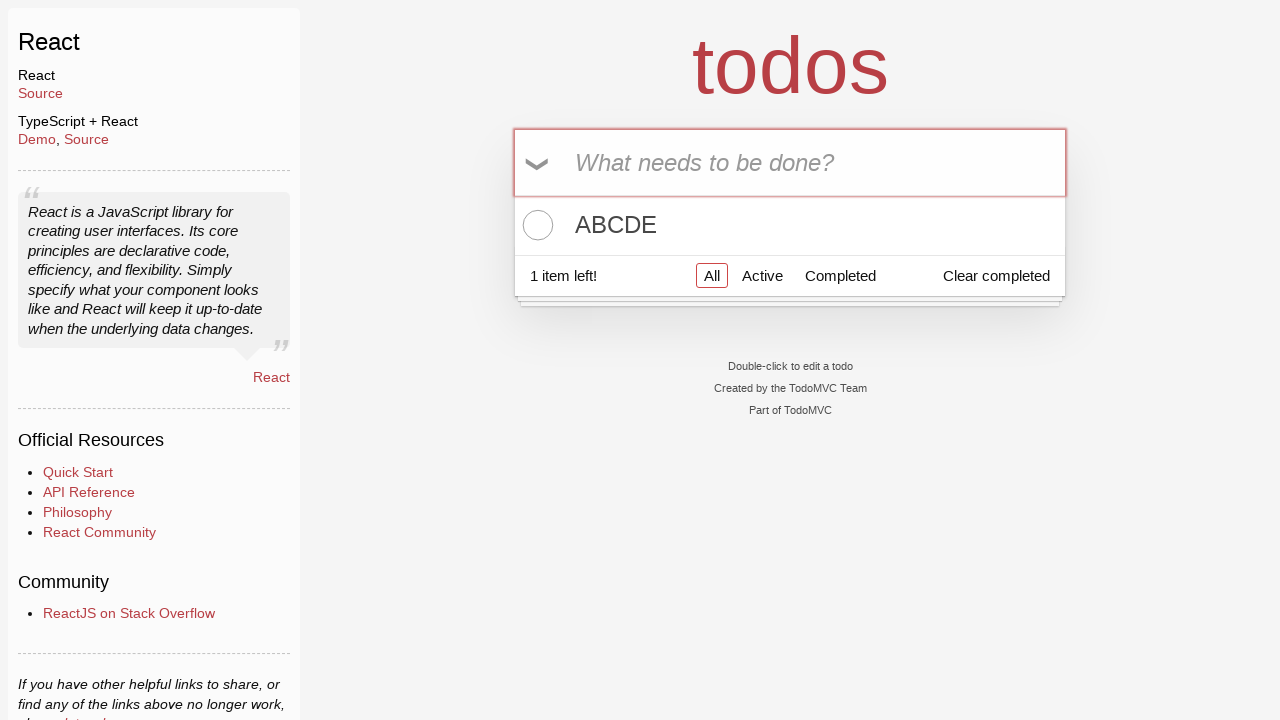